Opens a new window and switches to it to verify the sample page message

Starting URL: https://demoqa.com/browser-windows

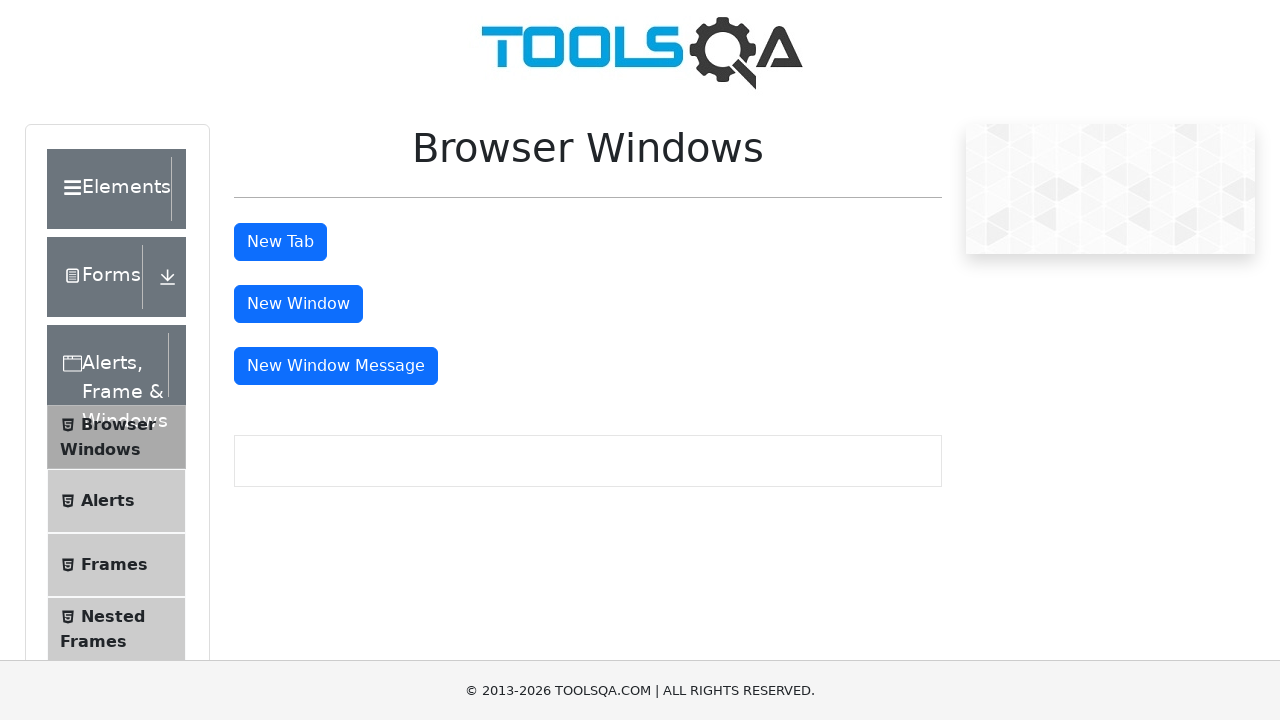

Clicked 'New Window' button to open new window at (298, 304) on #windowButton
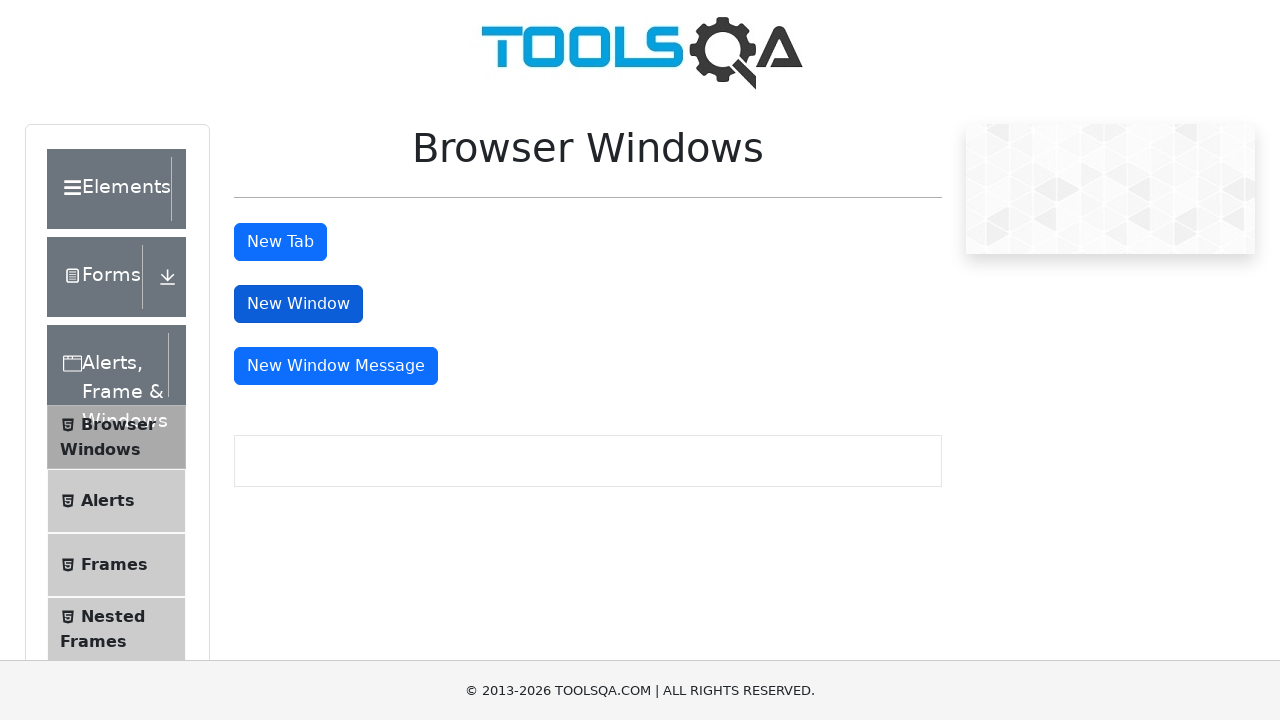

New window opened and captured
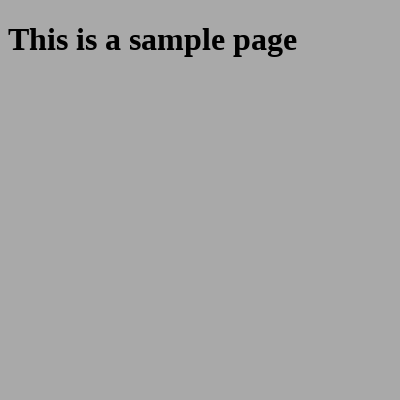

Sample heading element loaded in new window
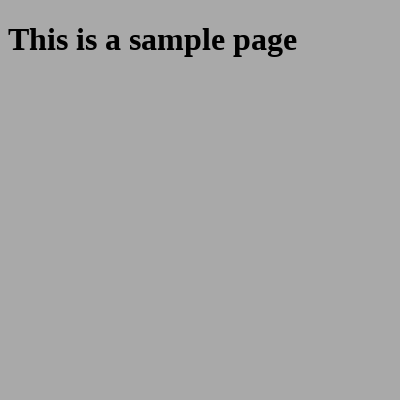

Closed the new window
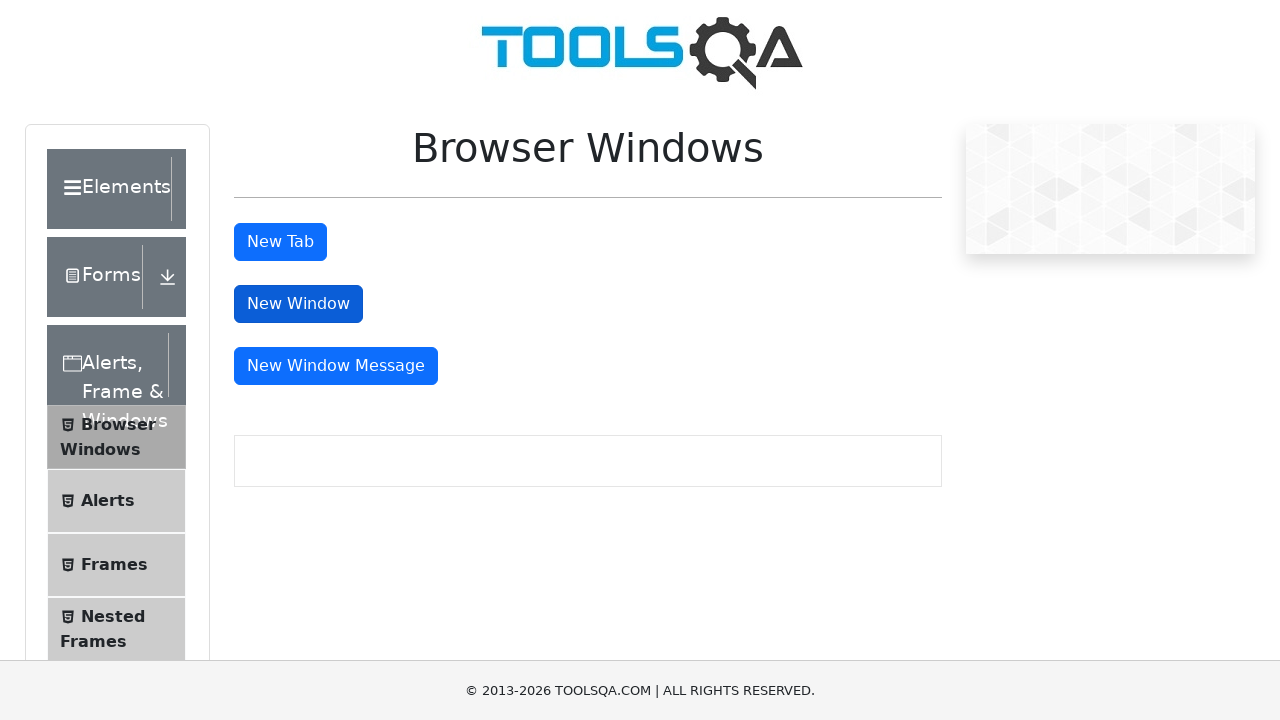

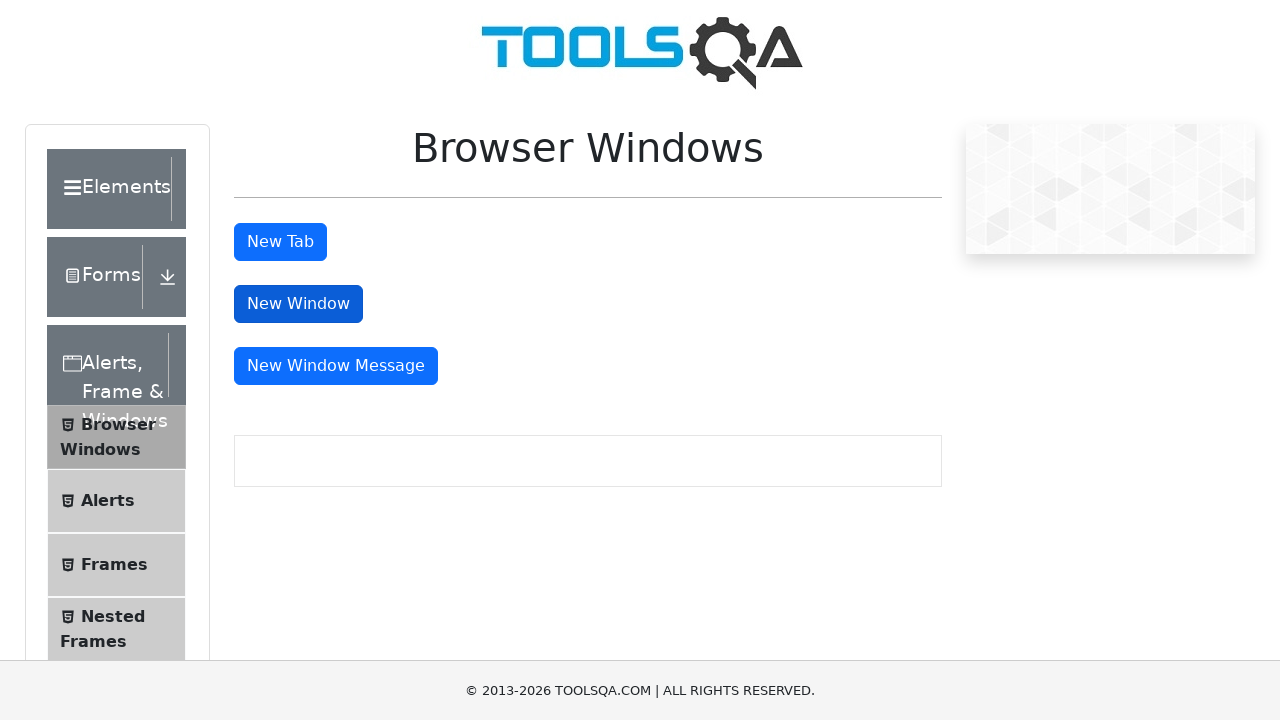